Tests drag and drop functionality by dragging an element and dropping it onto a target droppable area on the jQuery UI demo page

Starting URL: https://jqueryui.com/resources/demos/droppable/default.html

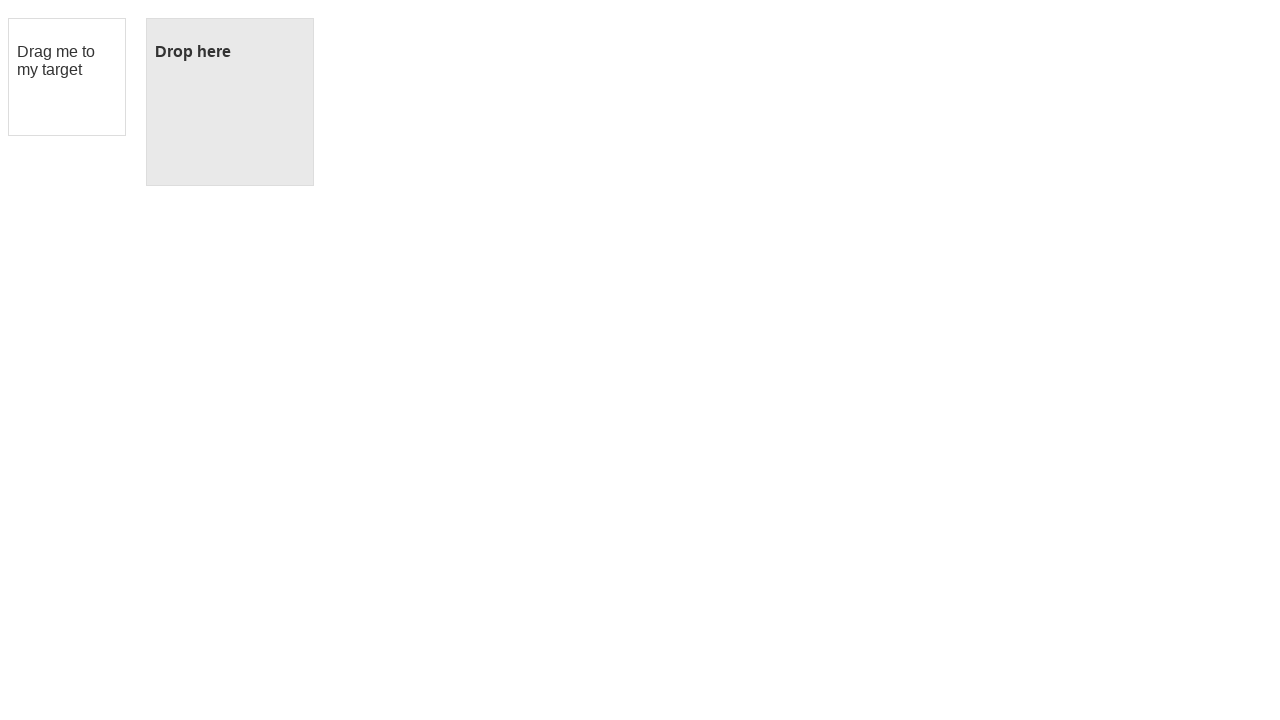

Located the draggable element with ID 'draggable'
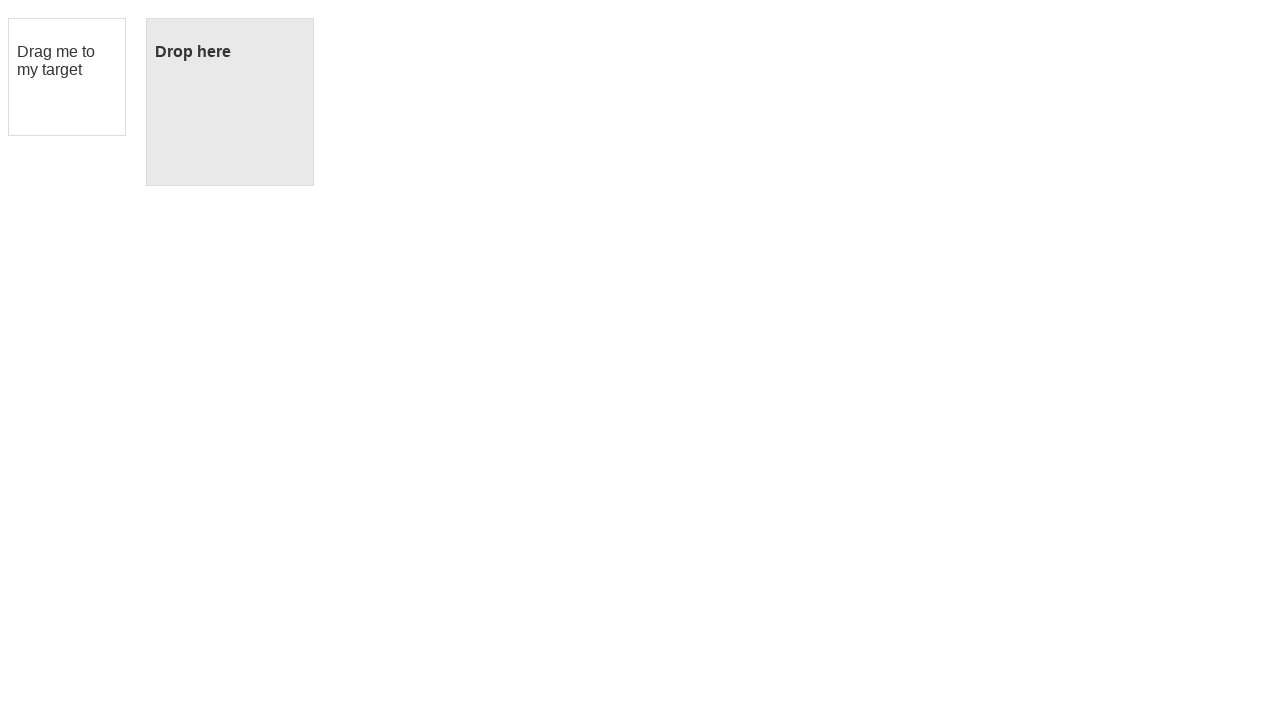

Located the droppable target element with ID 'droppable'
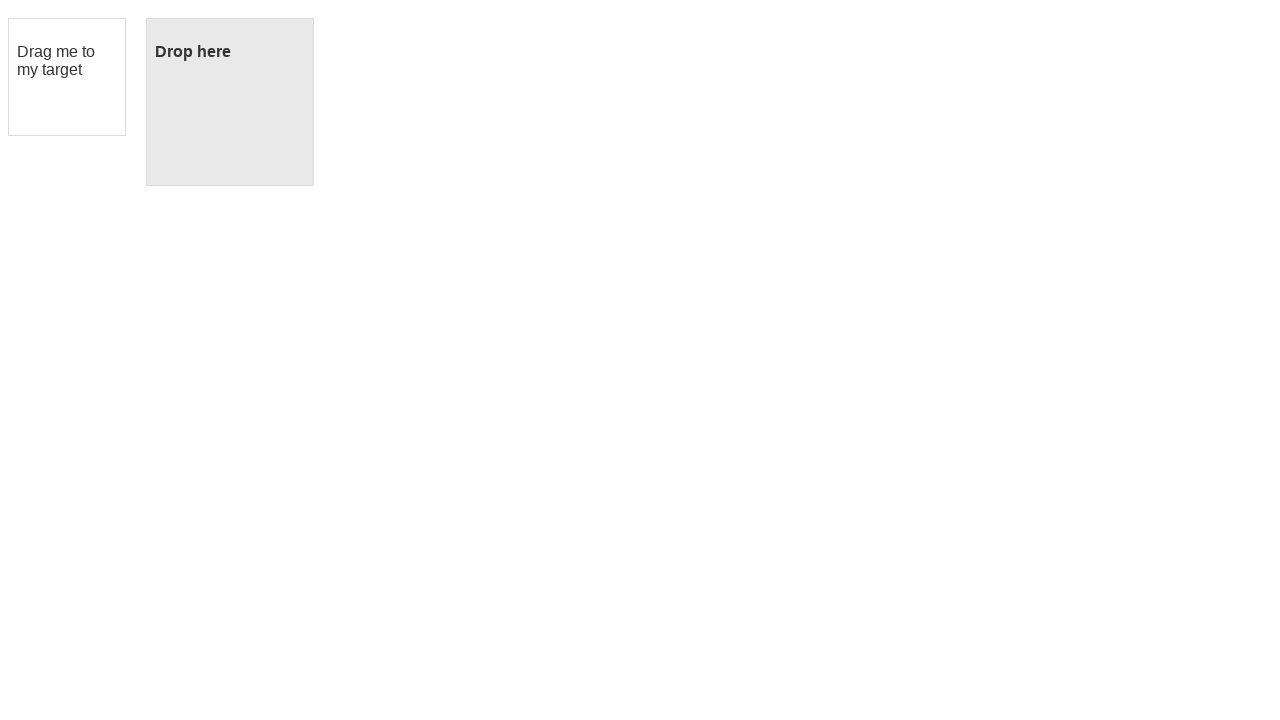

Dragged the draggable element and dropped it onto the droppable target area at (230, 102)
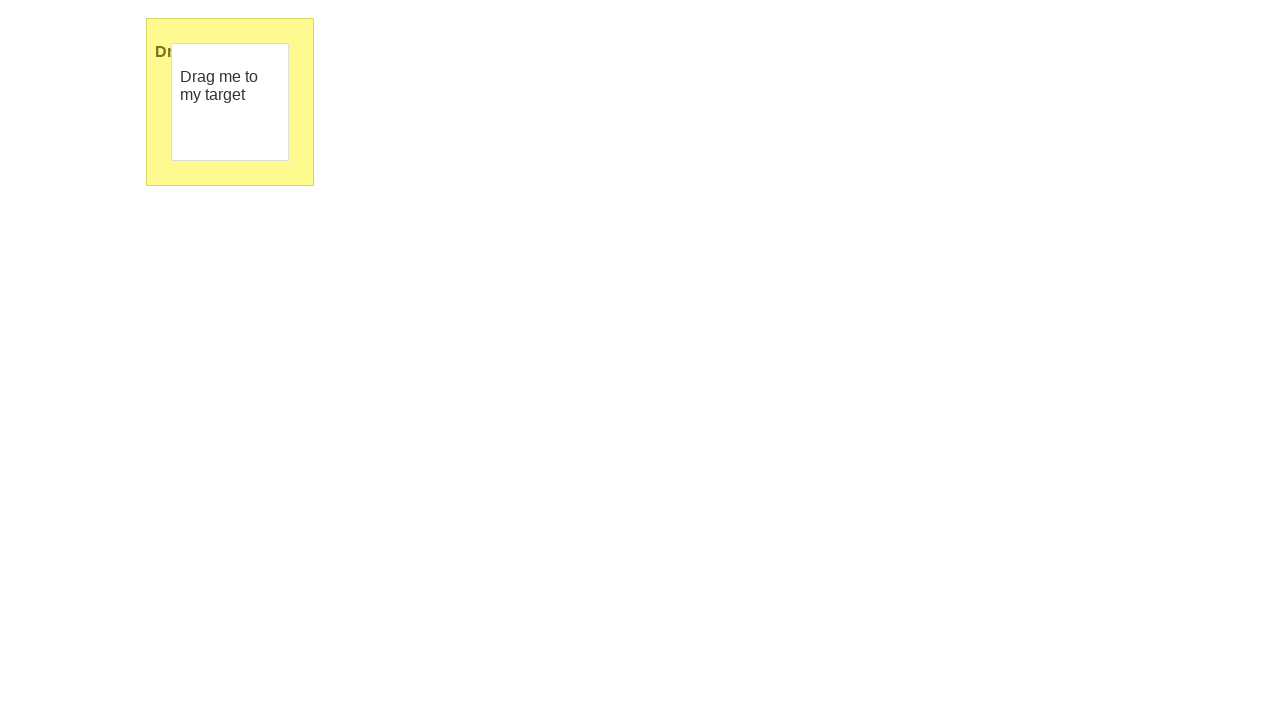

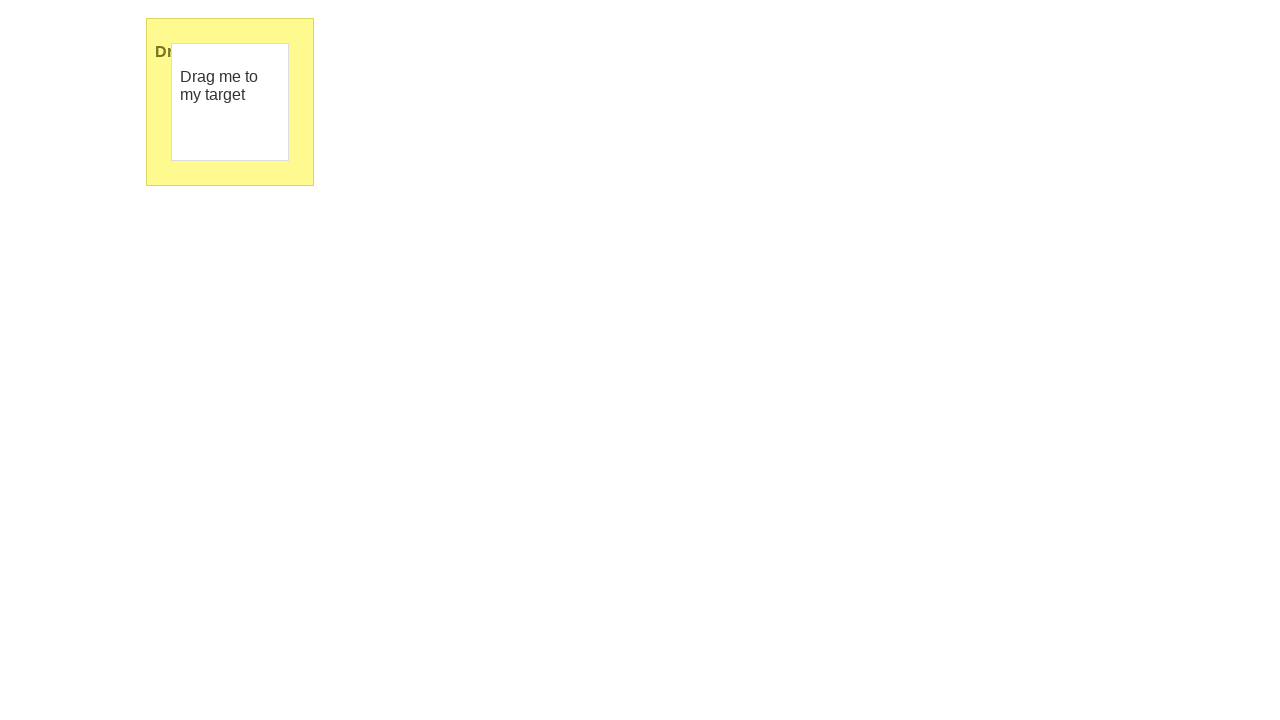